Tests product navigation by clicking on the Laptops category, selecting the Sony vaio i5 laptop, and verifying that the displayed price is $790.

Starting URL: https://www.demoblaze.com/index.html

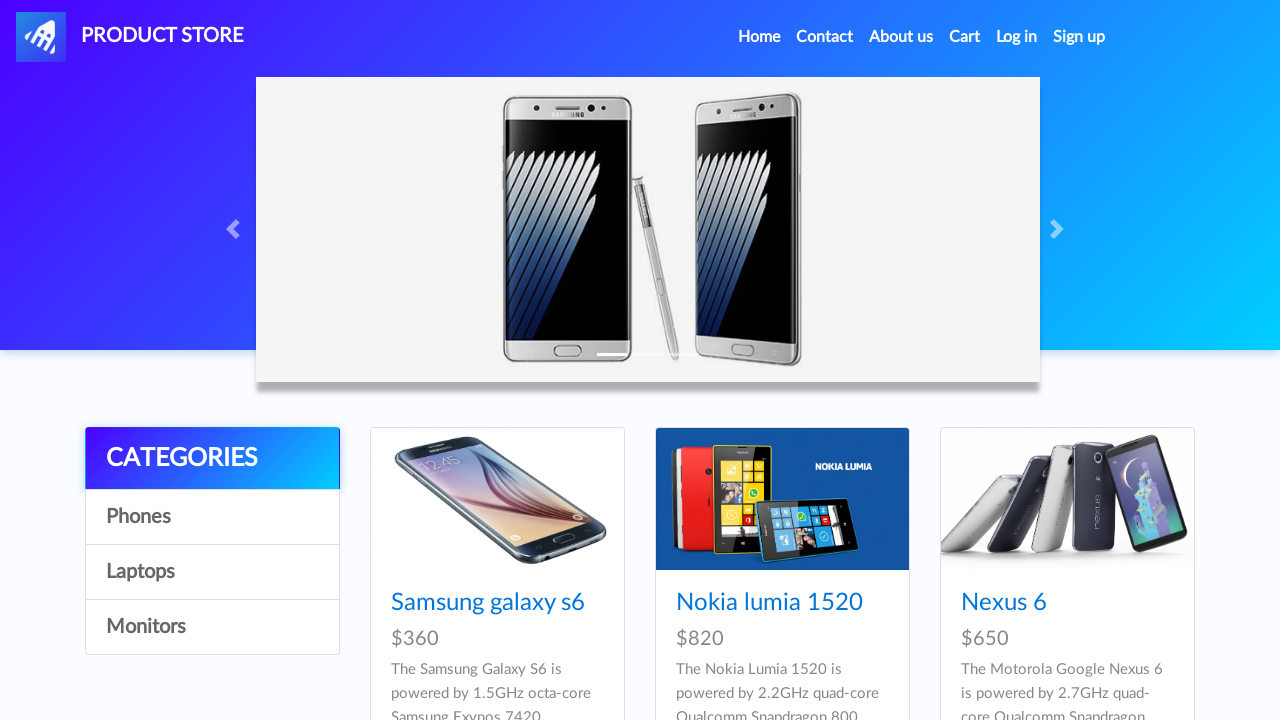

Clicked on Laptops category at (212, 572) on text=Laptops
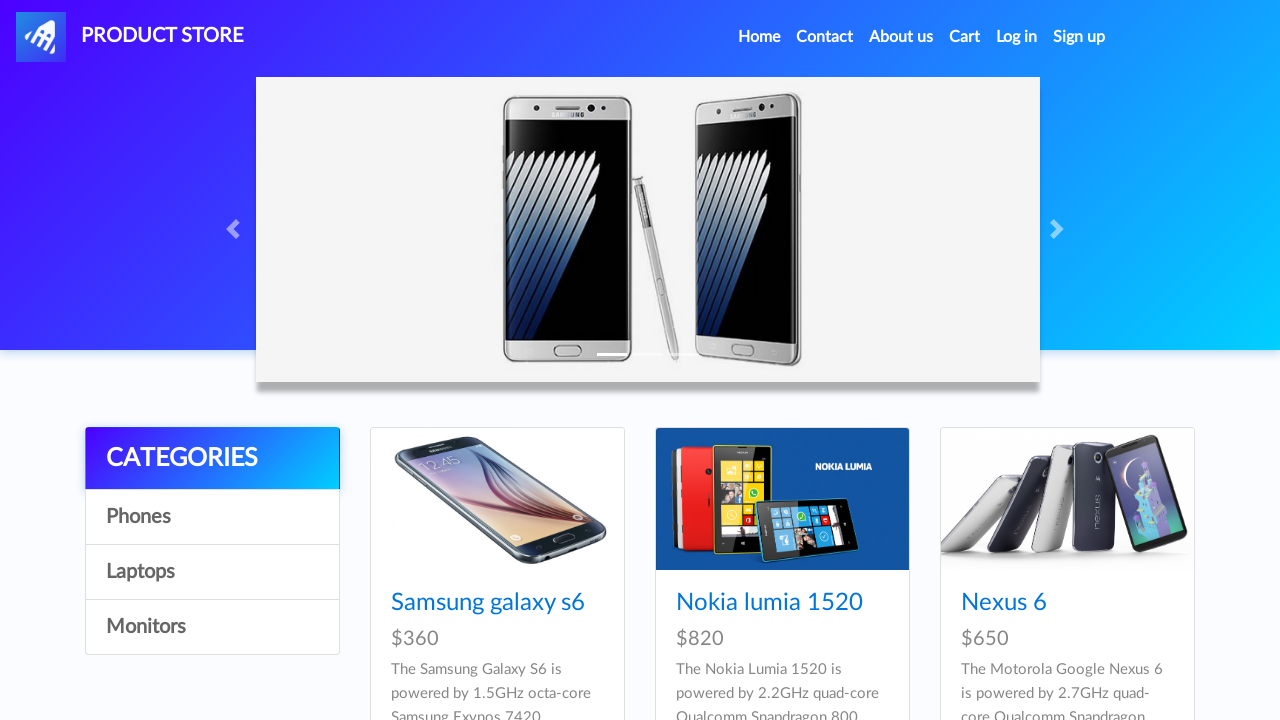

Waited for products to load
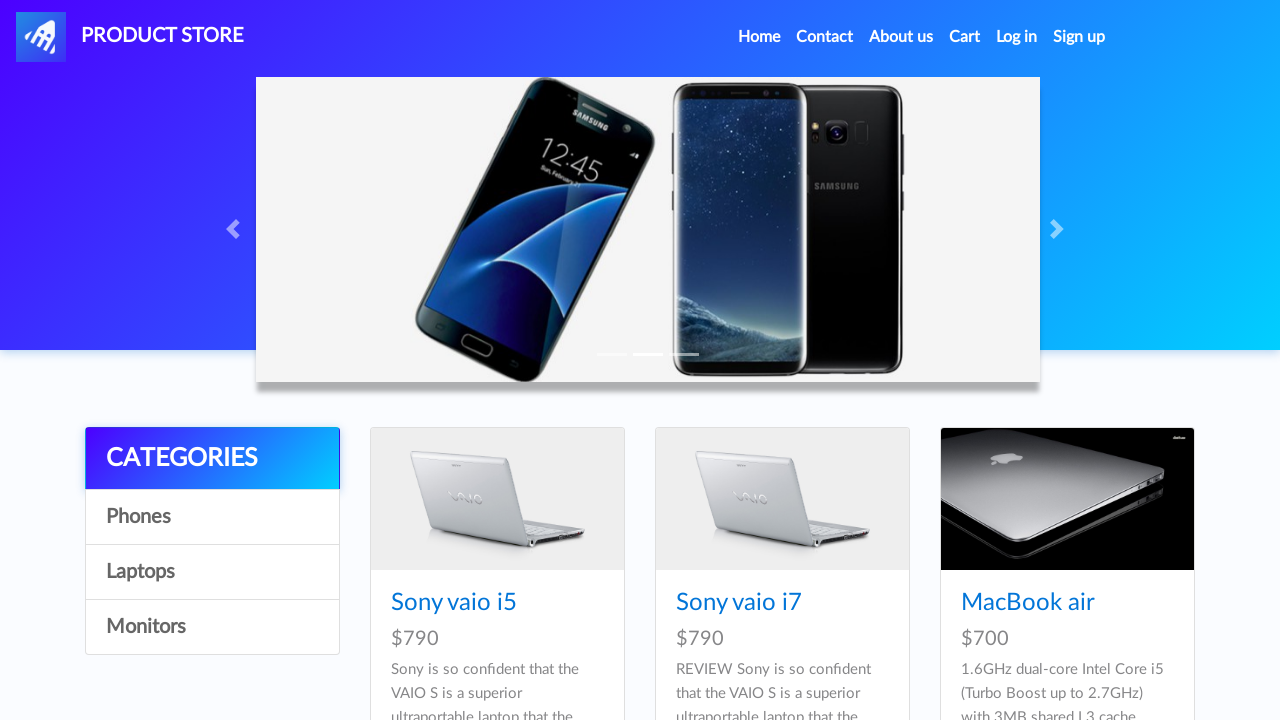

Clicked on Sony vaio i5 product at (454, 603) on text=Sony vaio i5
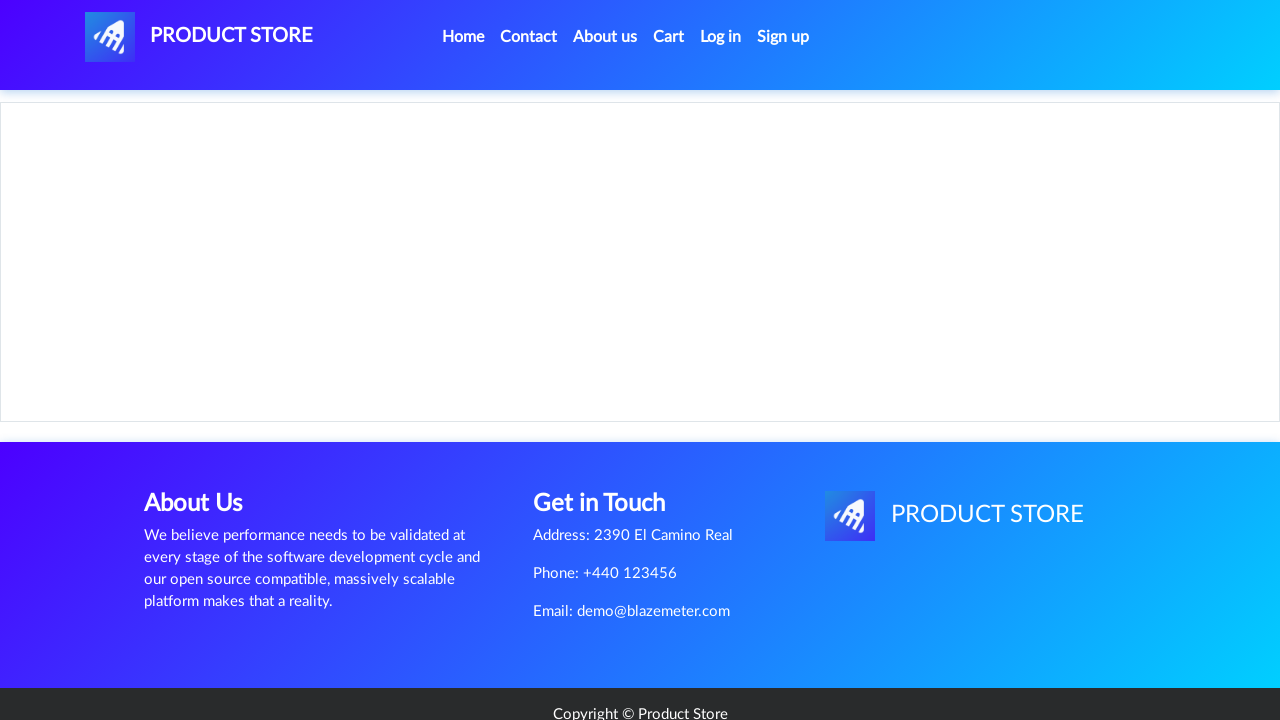

Waited for product details to load
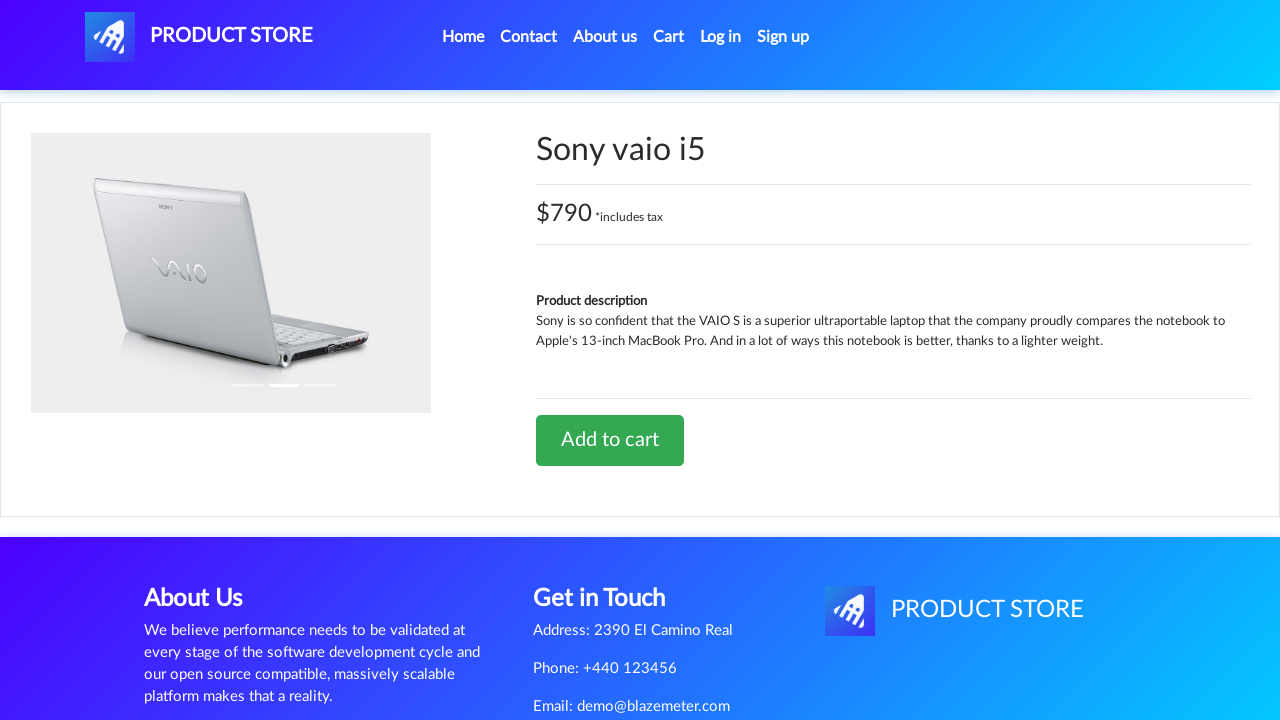

Price element located and ready
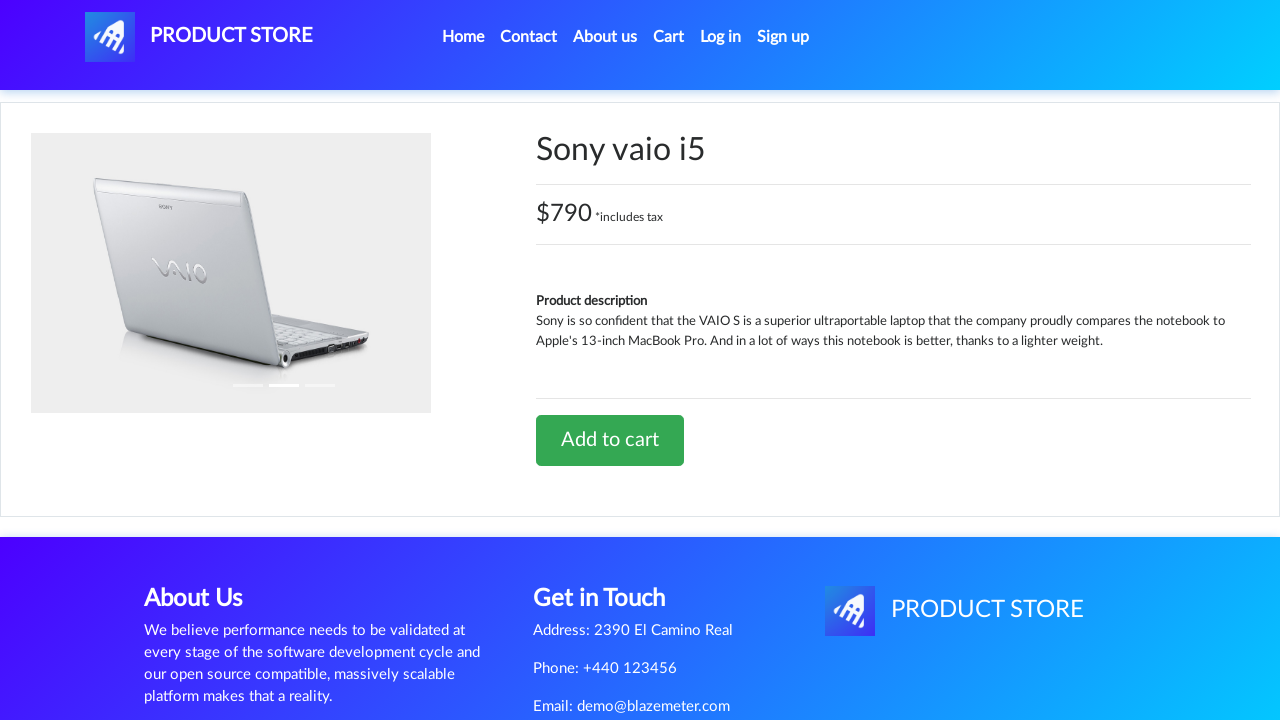

Retrieved price text: $790 *includes tax
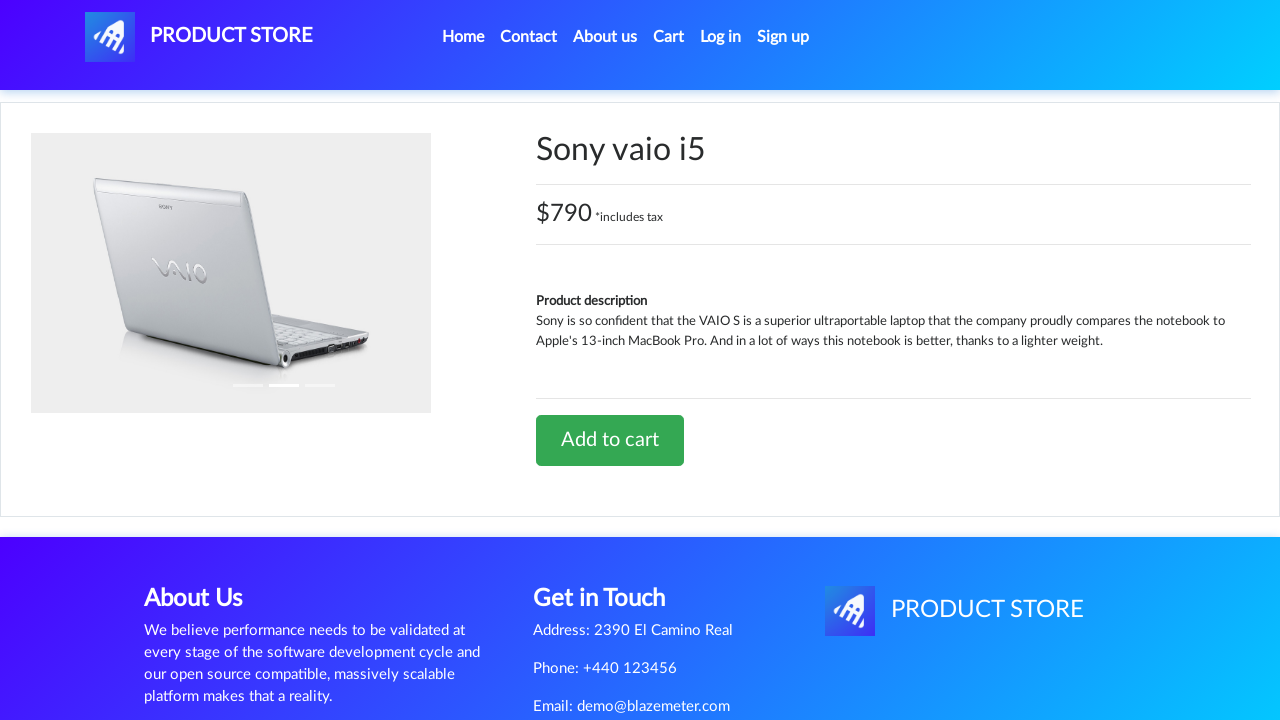

Verified that price contains $790
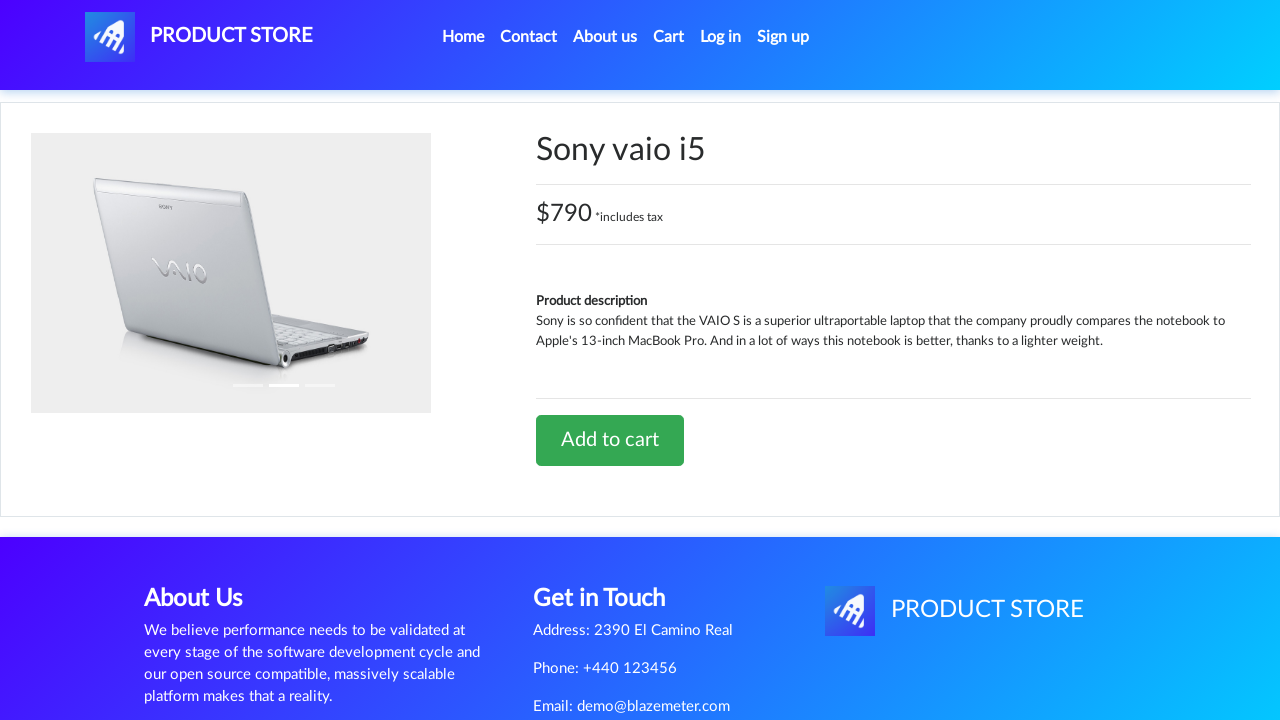

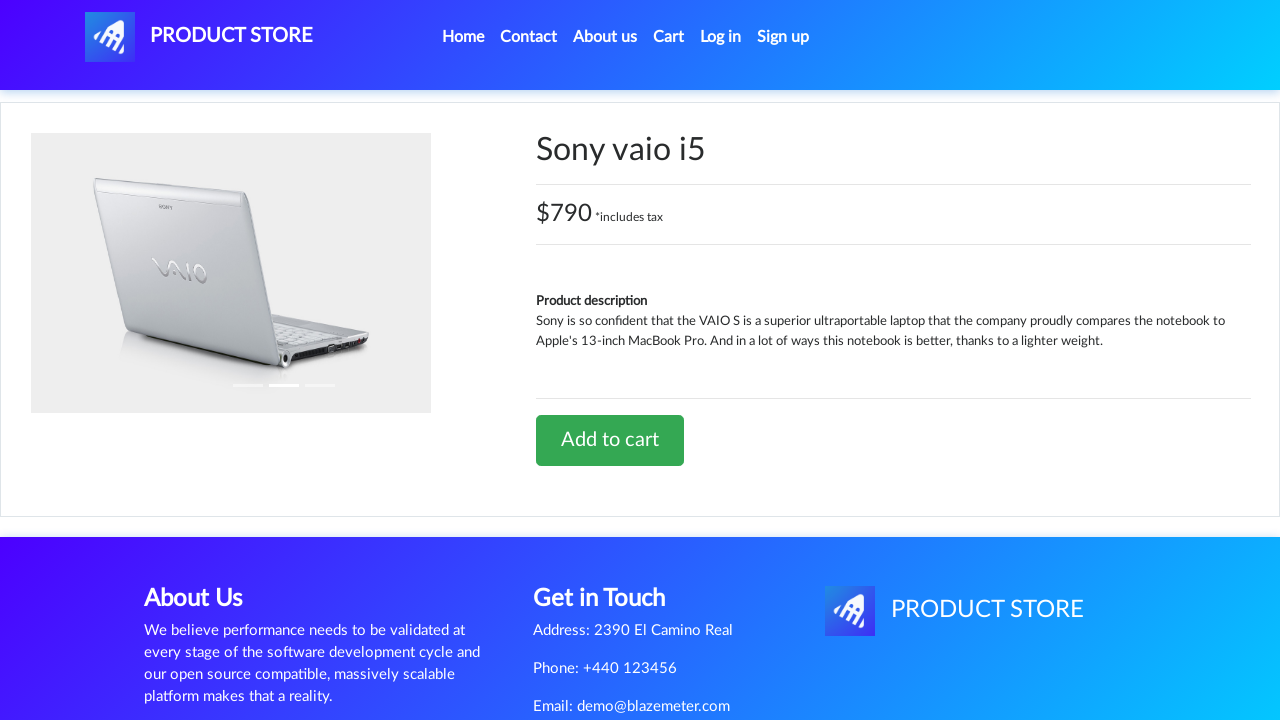